Navigates to a test automation practice blog and verifies that the phone input field is present on the page

Starting URL: https://testautomationpractice.blogspot.com/

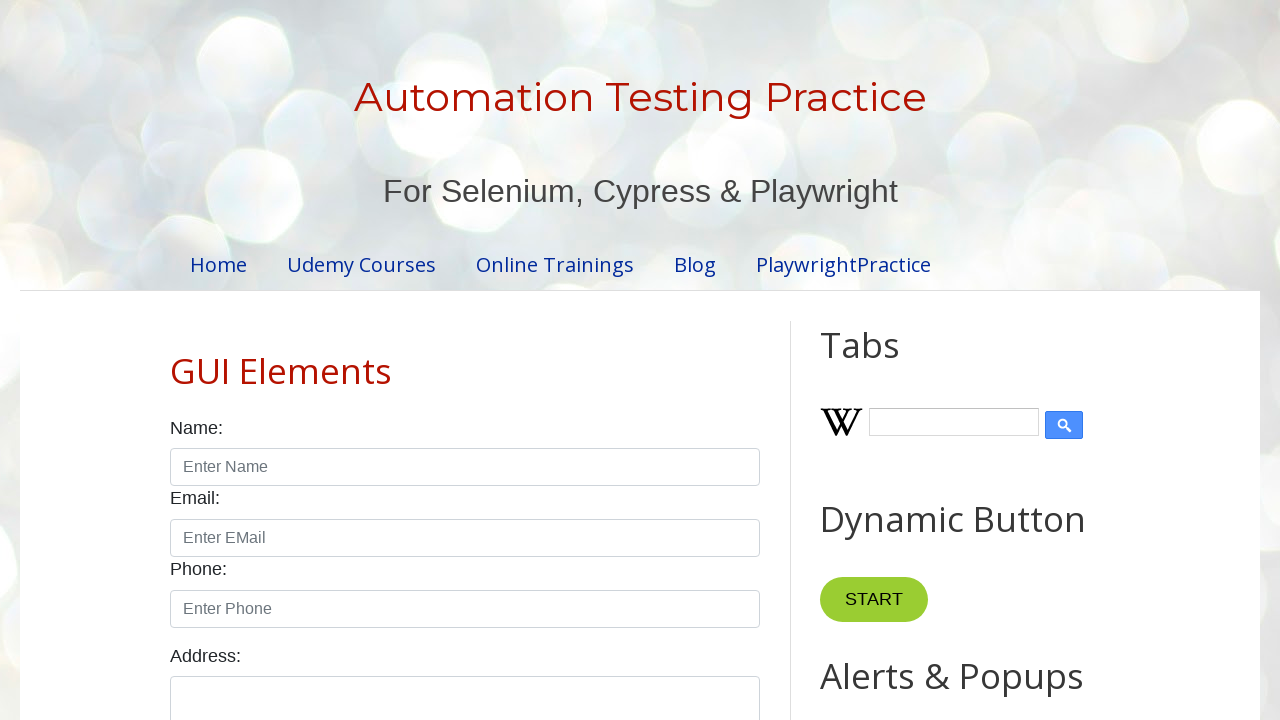

Navigated to test automation practice blog
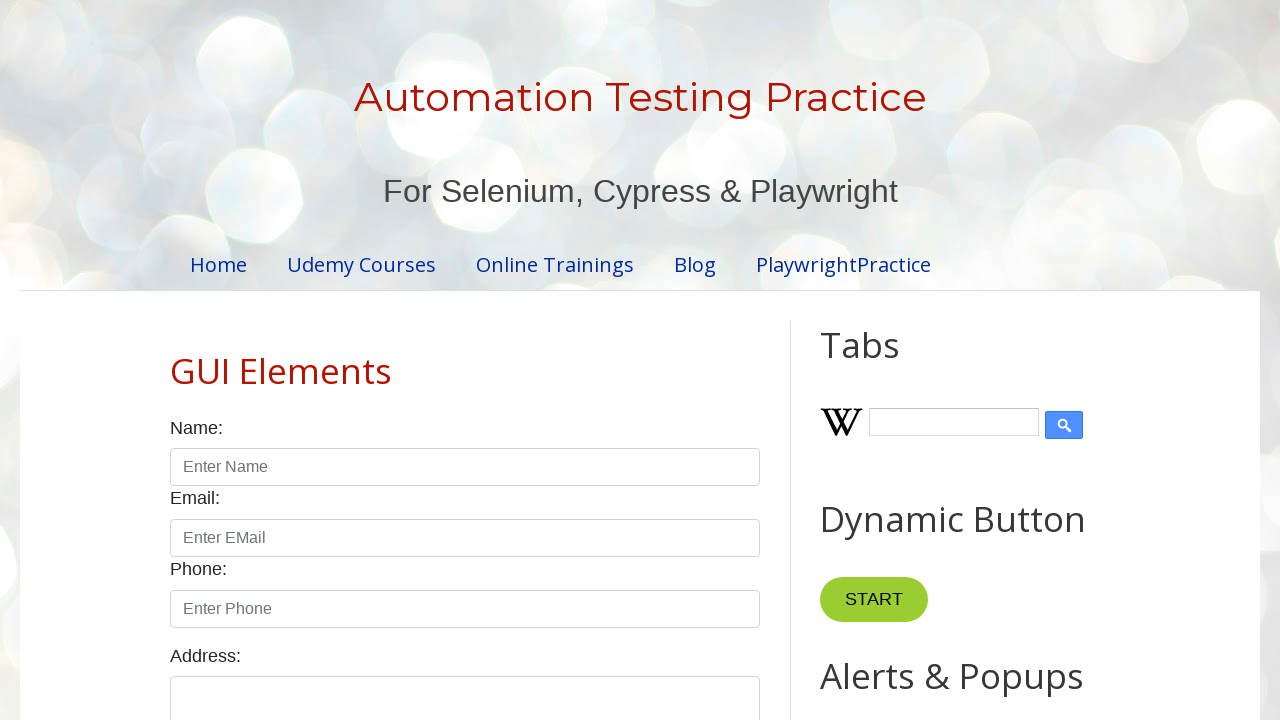

Phone input field is present on the page
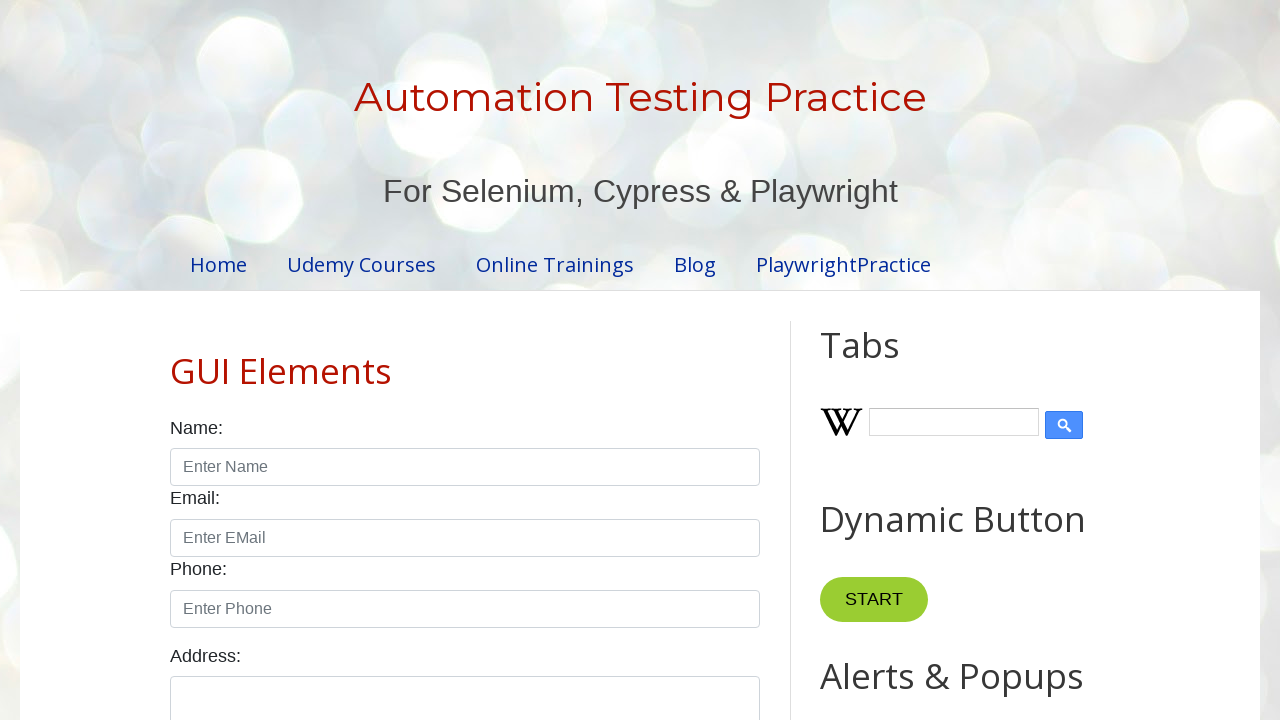

Located the phone input field
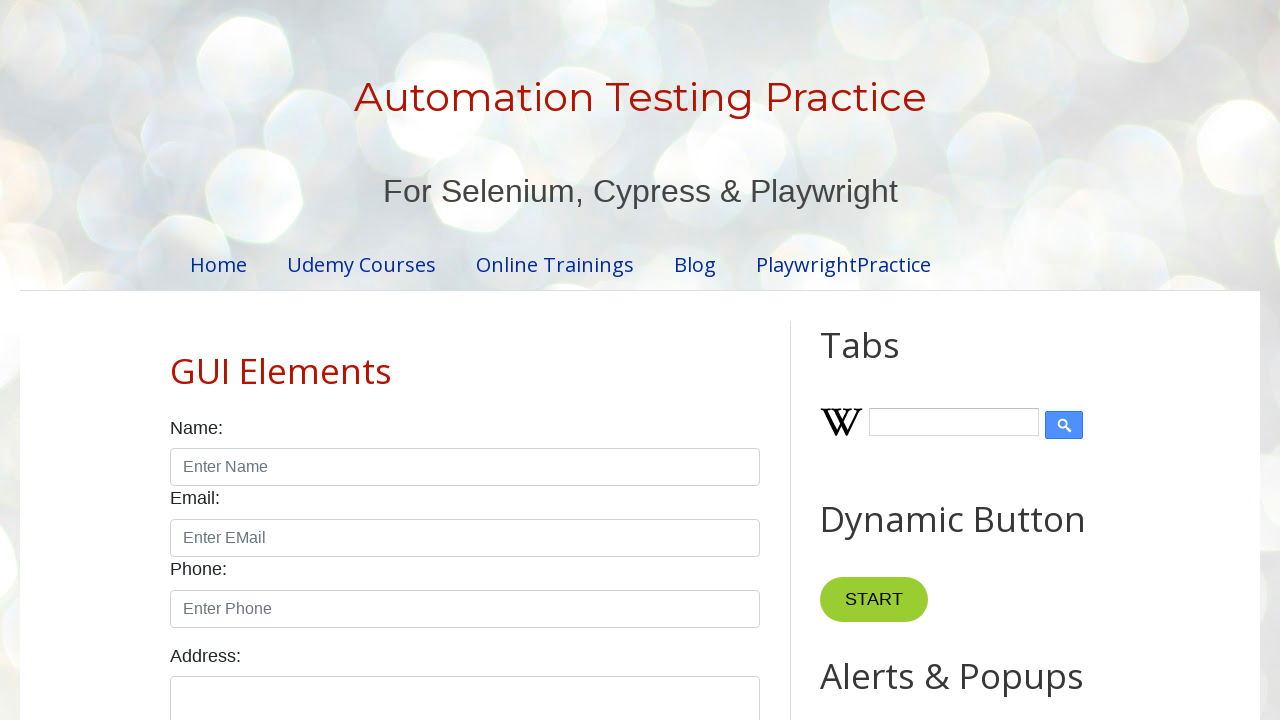

Scrolled phone input field into view
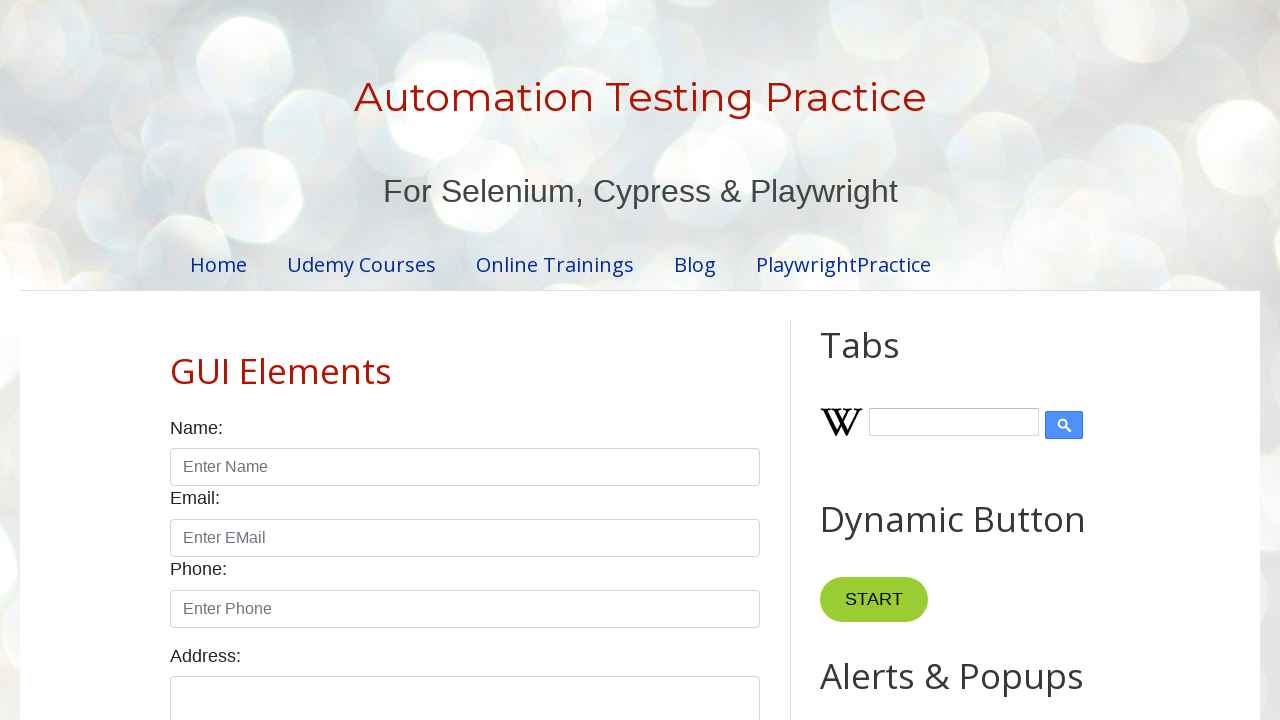

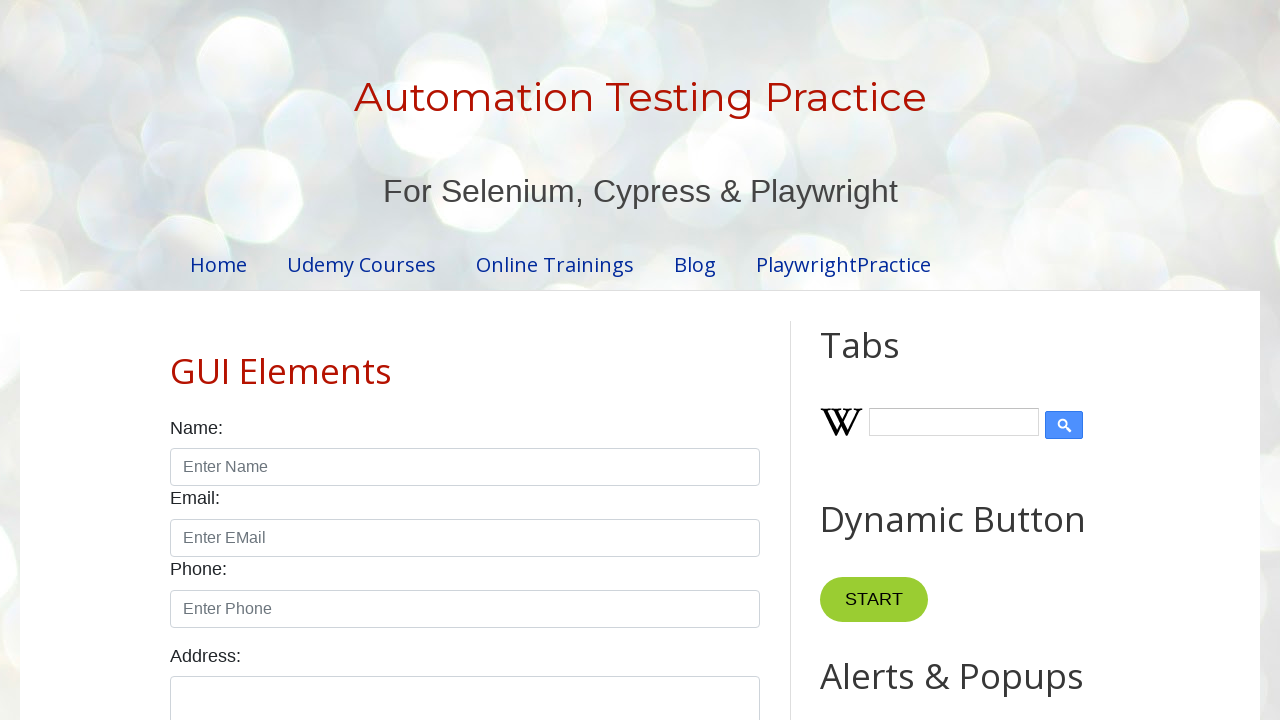